Tests checkbox and radio button interactions by iterating through checkboxes to select "option2" and clicking the third radio button, then verifying both selections are active.

Starting URL: https://rahulshettyacademy.com/AutomationPractice/

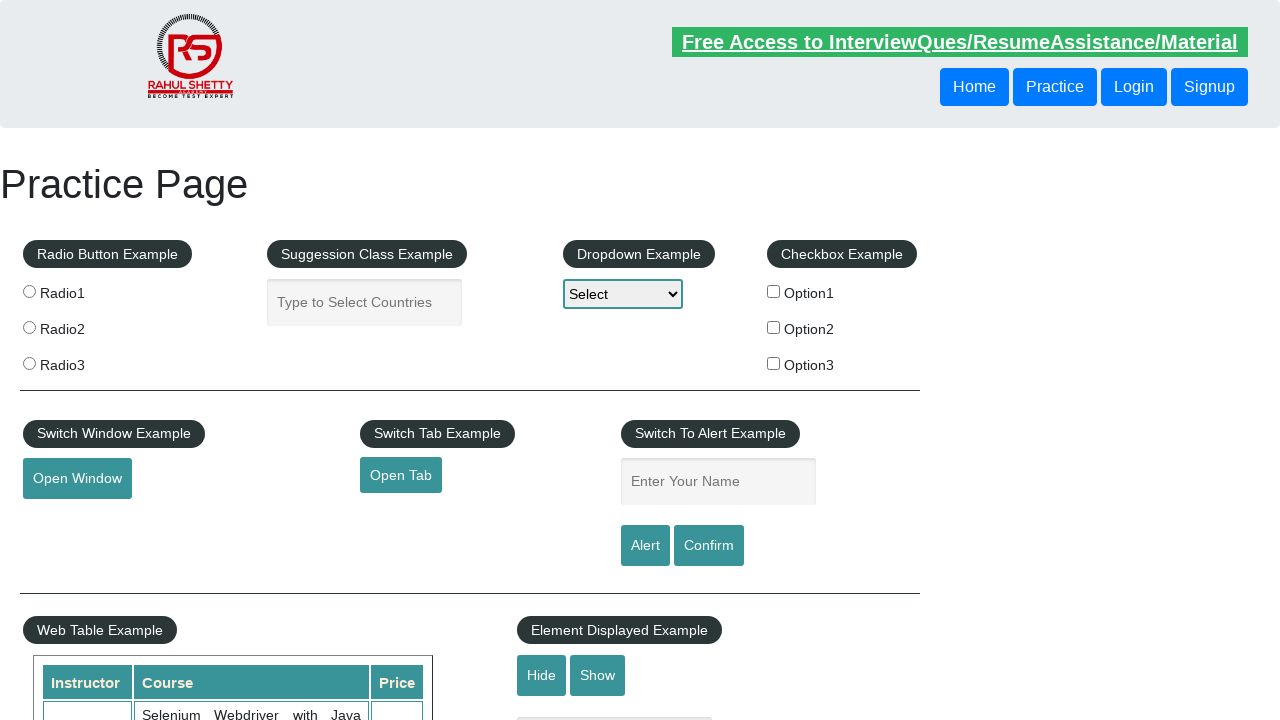

Waited for checkboxes to be present
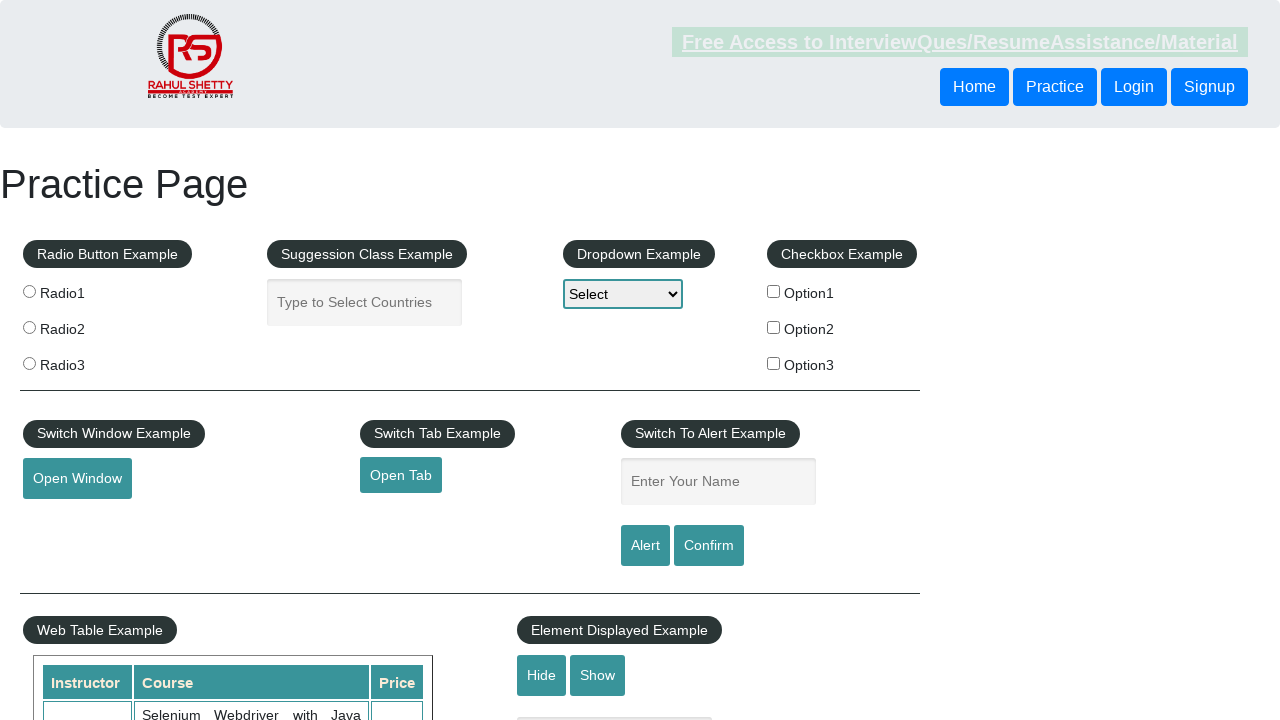

Located all checkboxes on the page
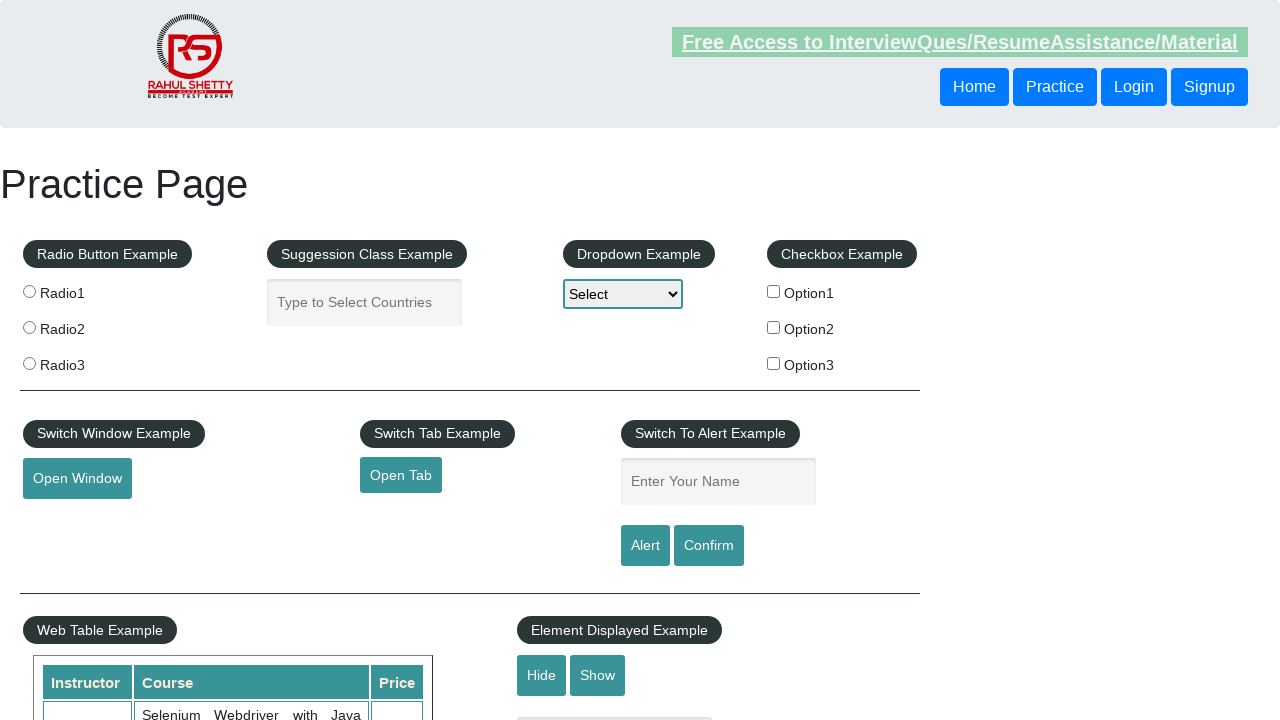

Found 3 checkboxes
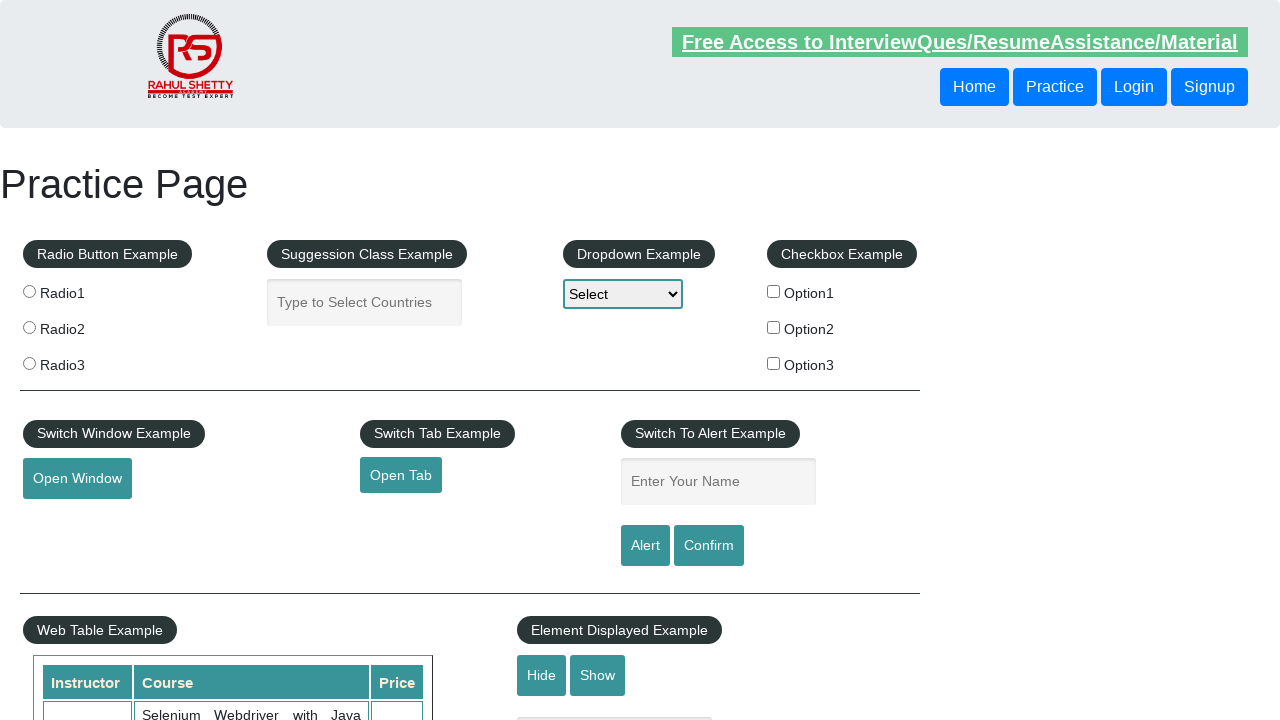

Checking checkbox at index 0
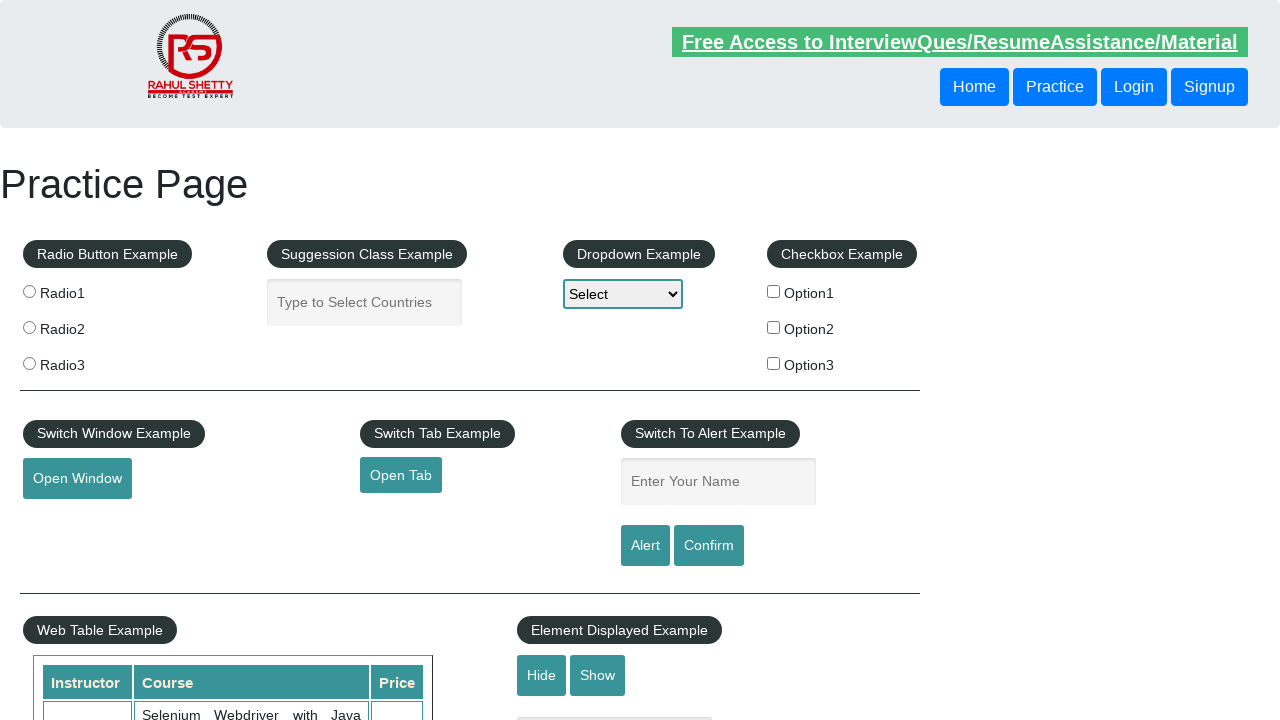

Checking checkbox at index 1
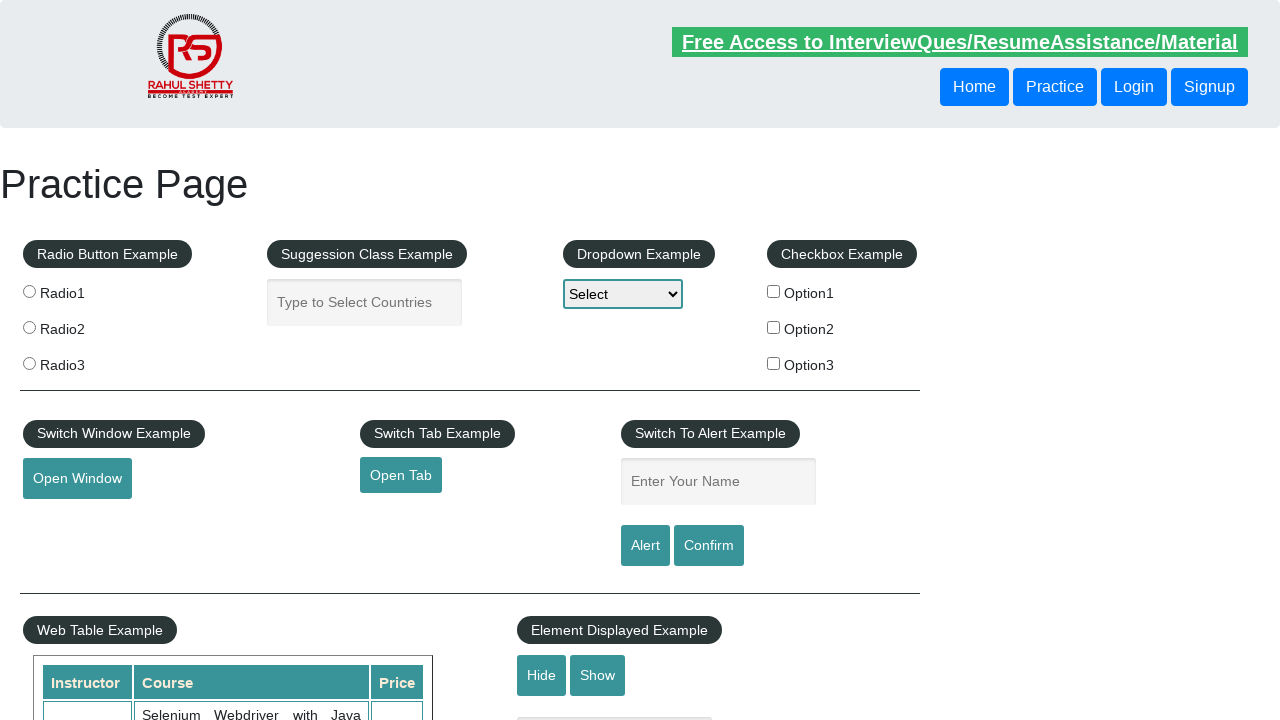

Clicked checkbox with value 'option2' at (774, 327) on input[type="checkbox"] >> nth=1
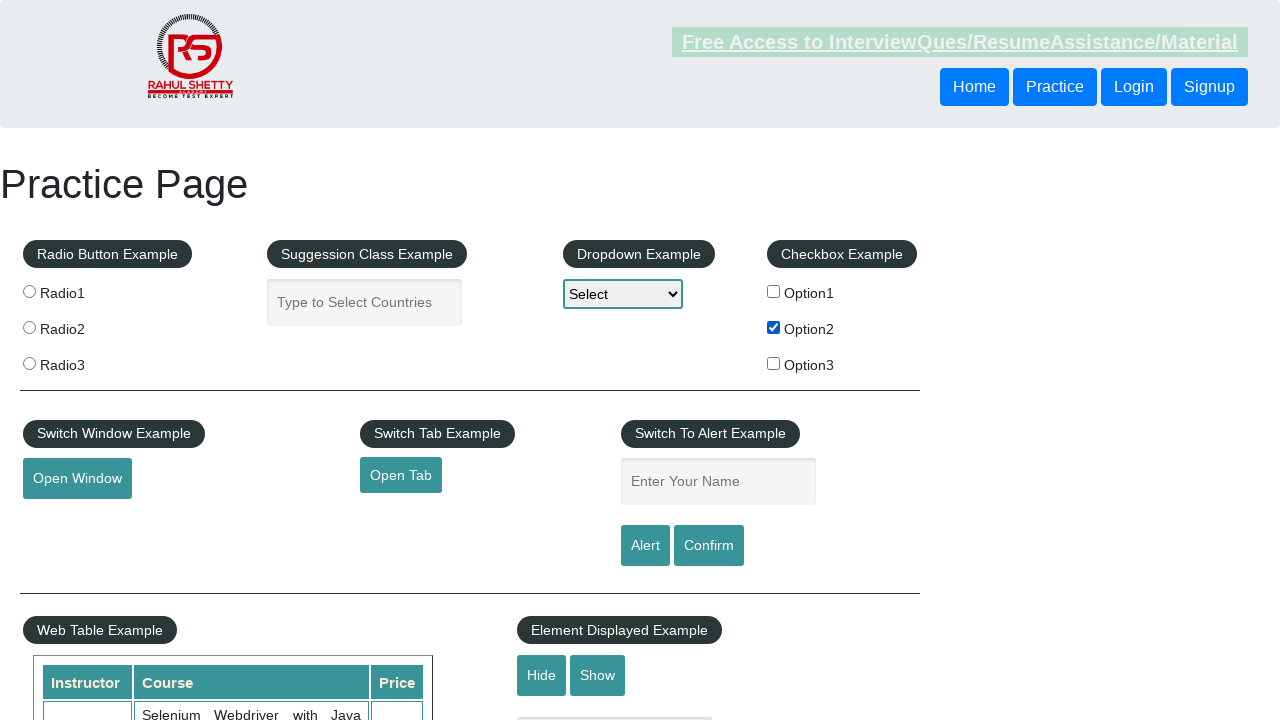

Verified that 'option2' checkbox is selected
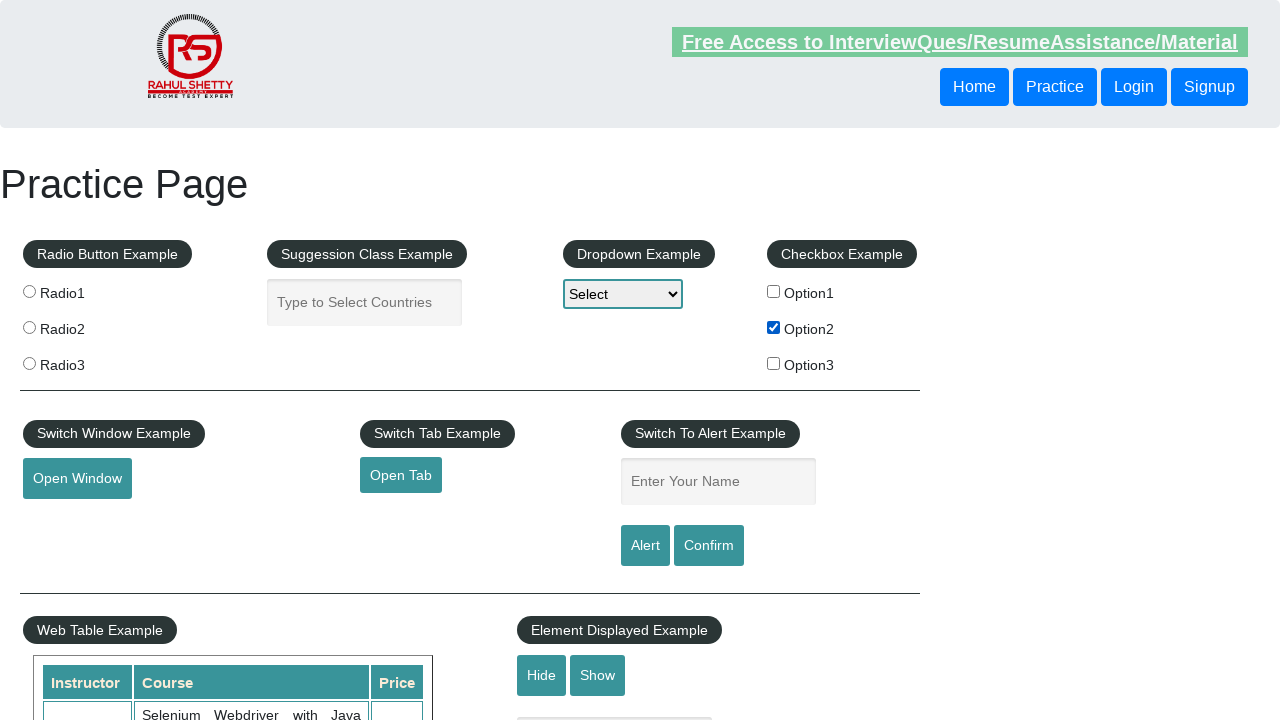

Located all radio buttons on the page
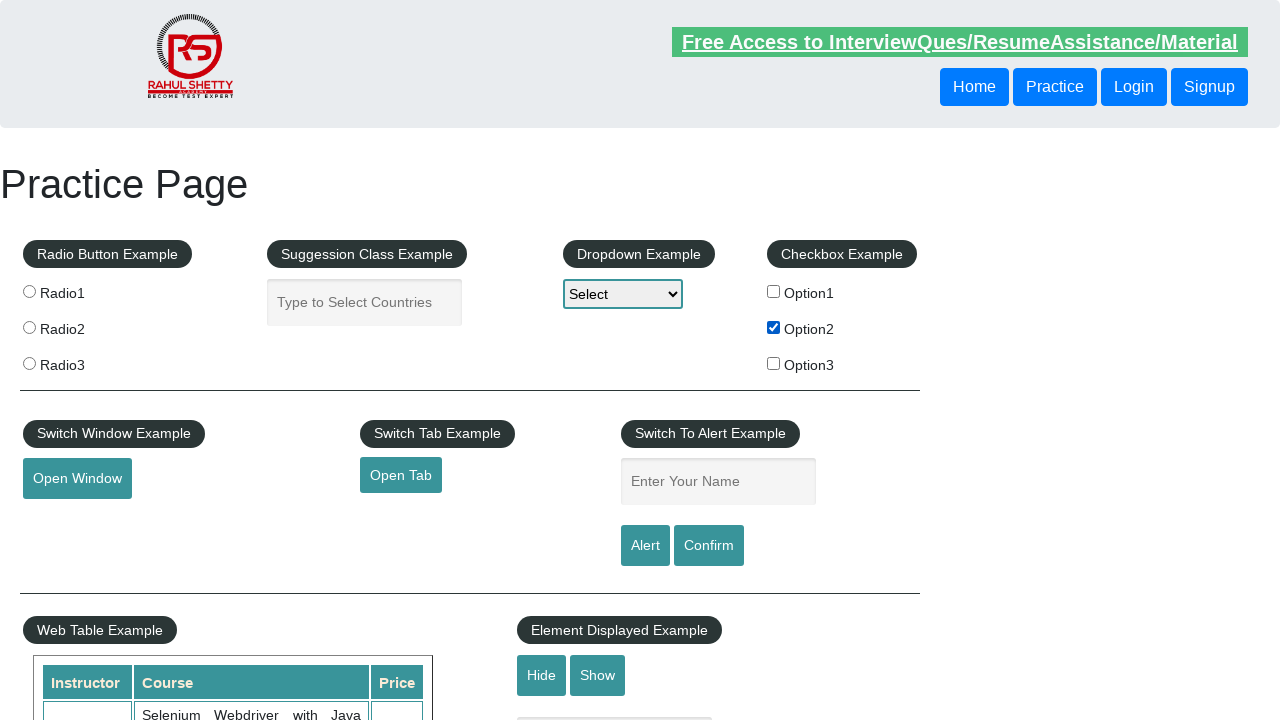

Clicked the third radio button (index 2) at (29, 363) on .radioButton >> nth=2
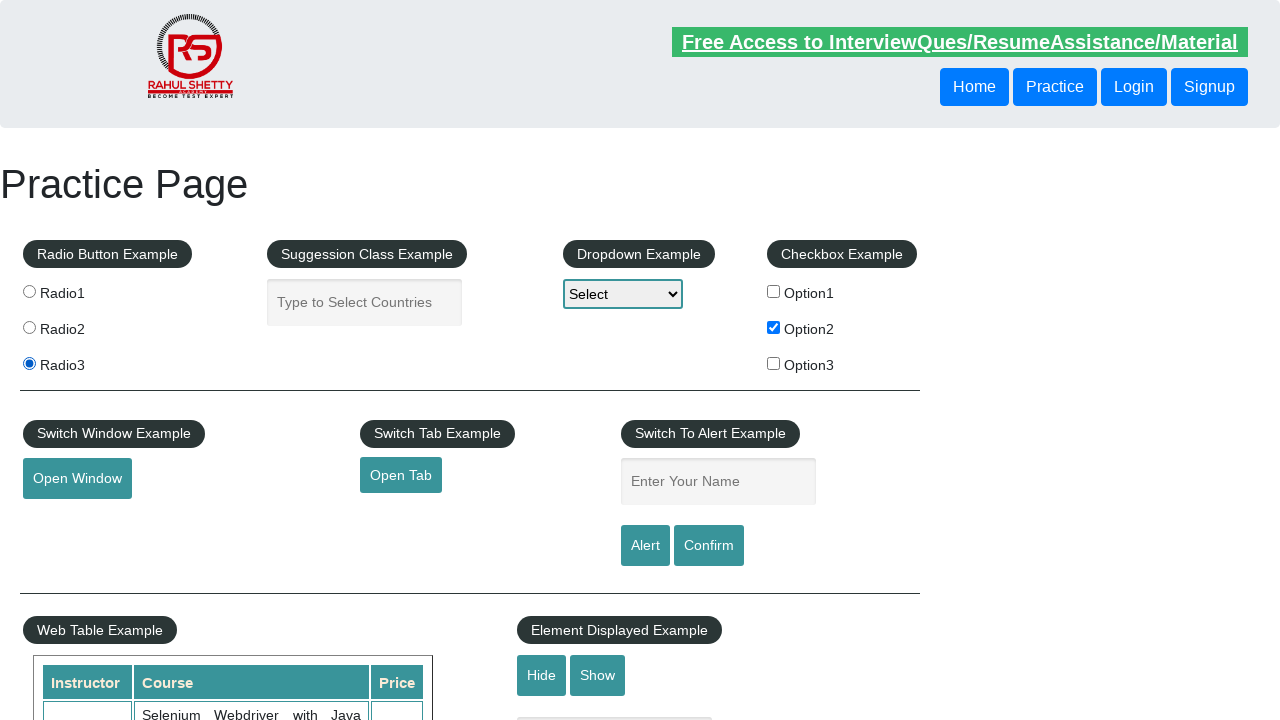

Verified that the third radio button is selected
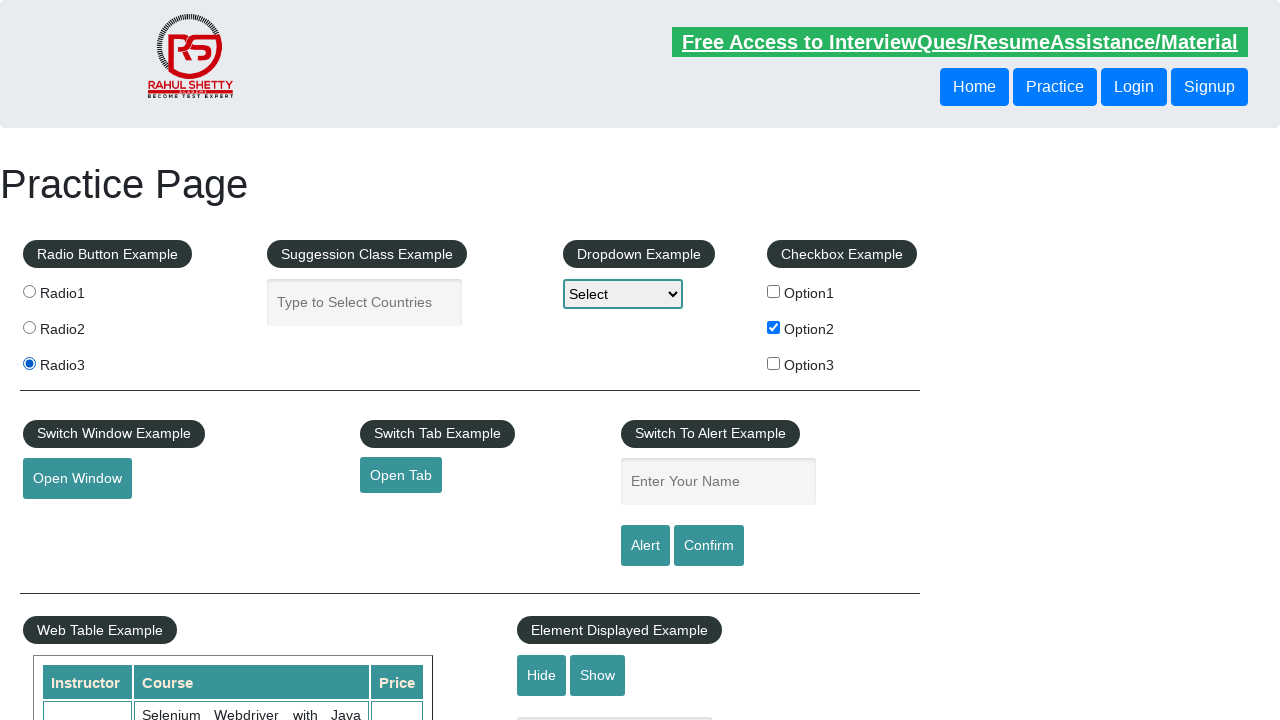

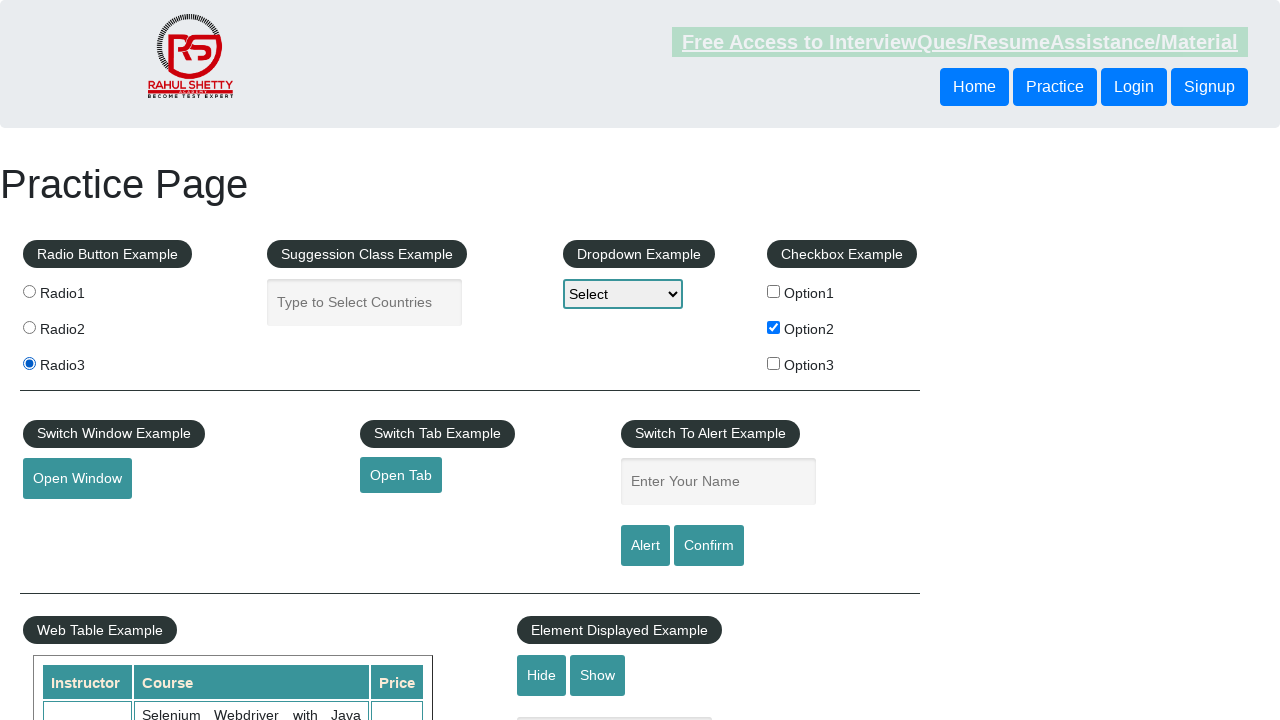